Navigates to a practice automation page and interacts with a web table to verify table structure and content

Starting URL: https://rahulshettyacademy.com/AutomationPractice/

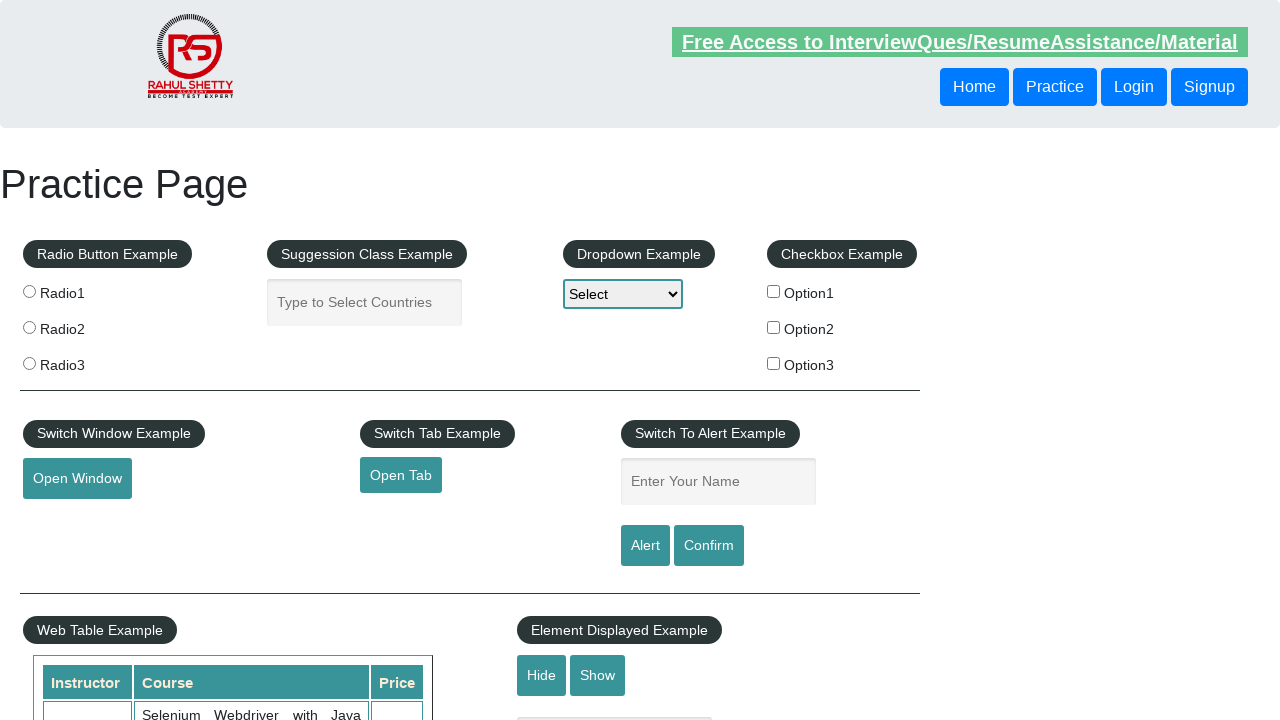

Scrolled down 400 pixels to view the web table
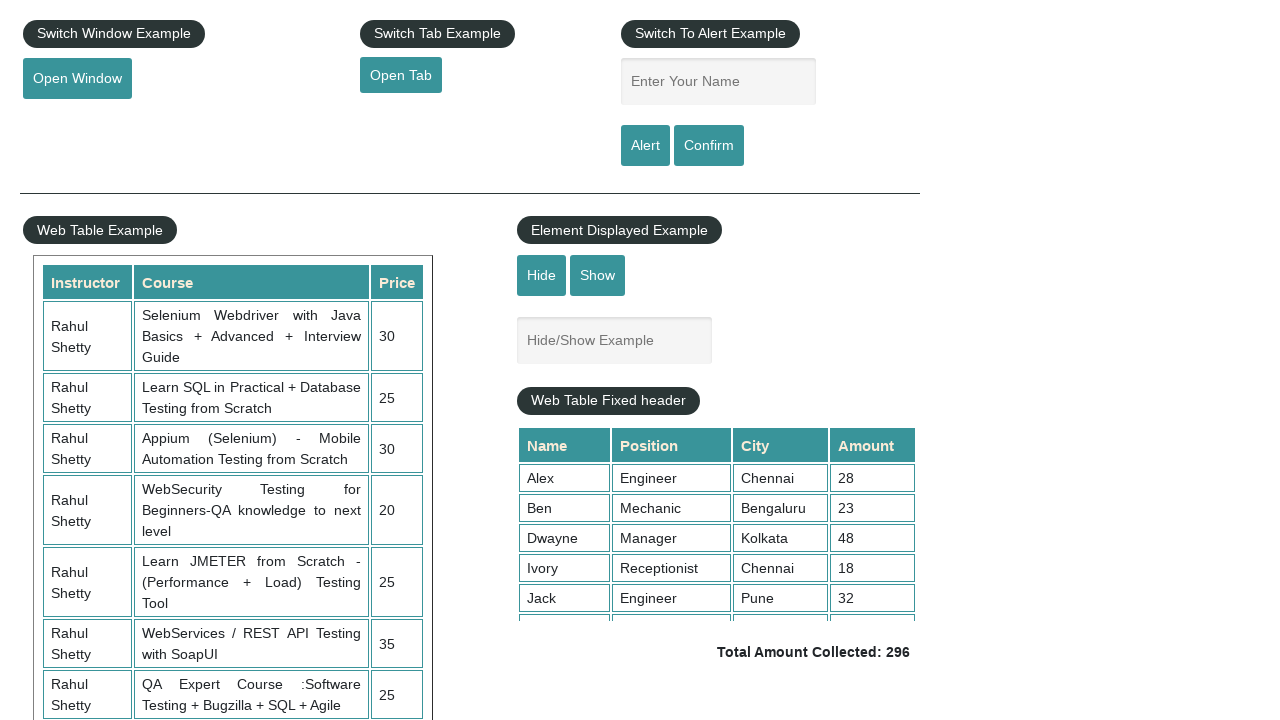

Verified table column headers are present
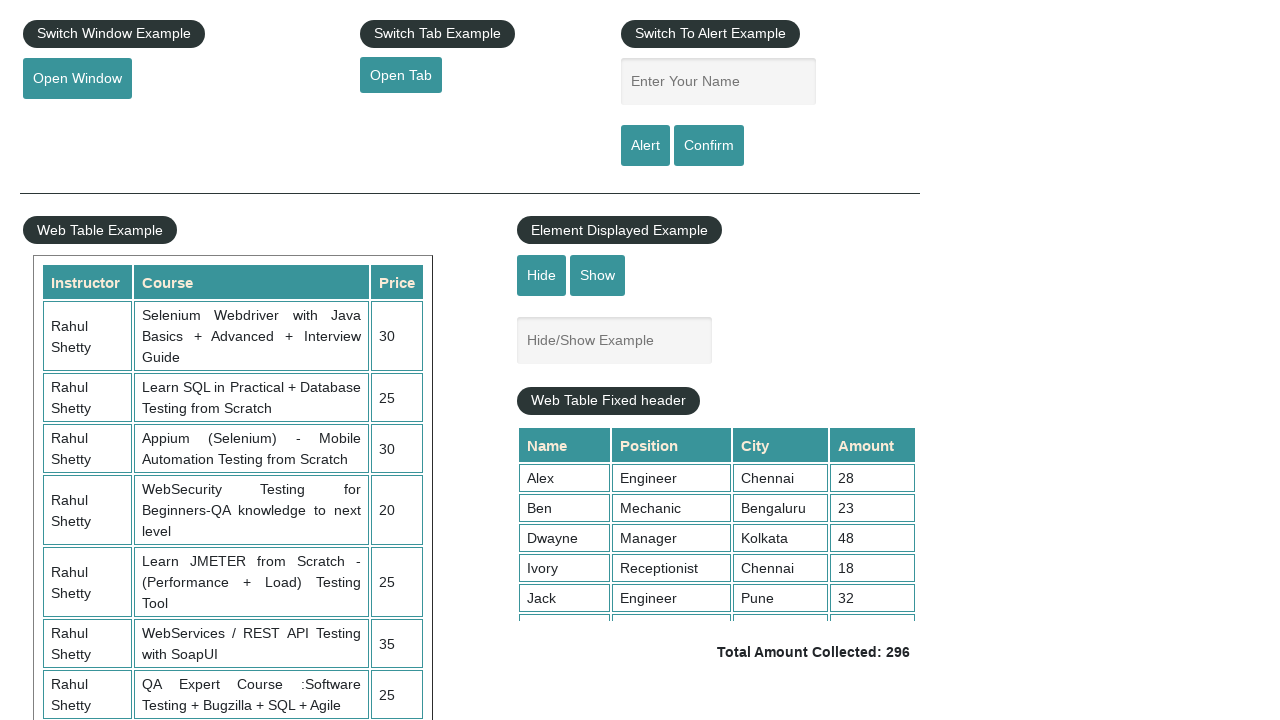

Verified second row of table content is present
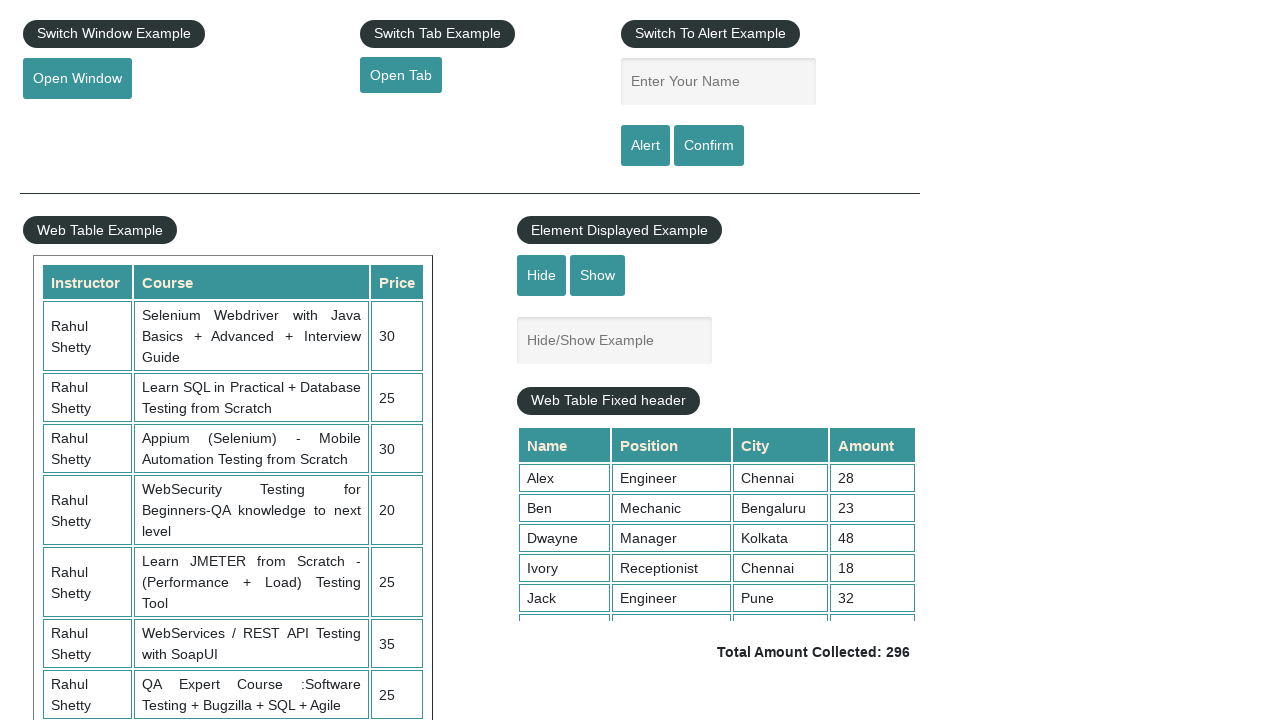

Verified table cells in second column are present
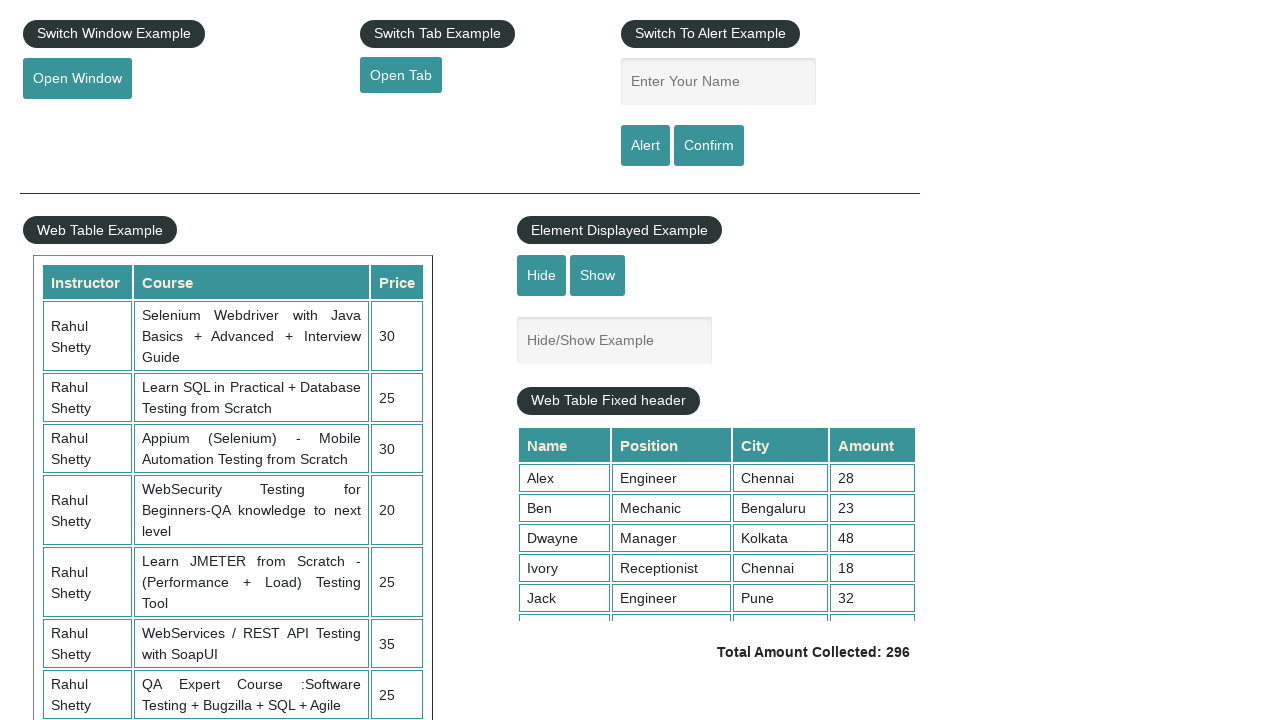

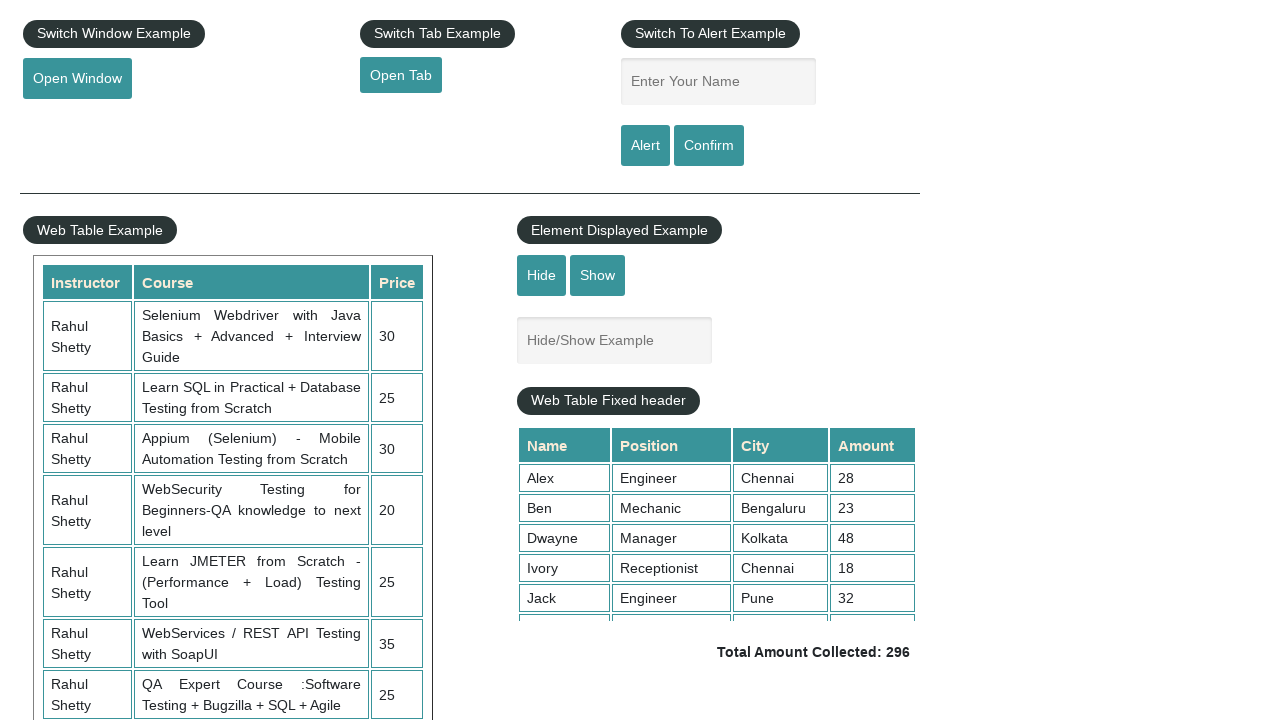